Adds multiple people via localStorage and verifies they appear in correct order

Starting URL: https://tc-1-final-parte1.vercel.app/tabelaCadastro.html

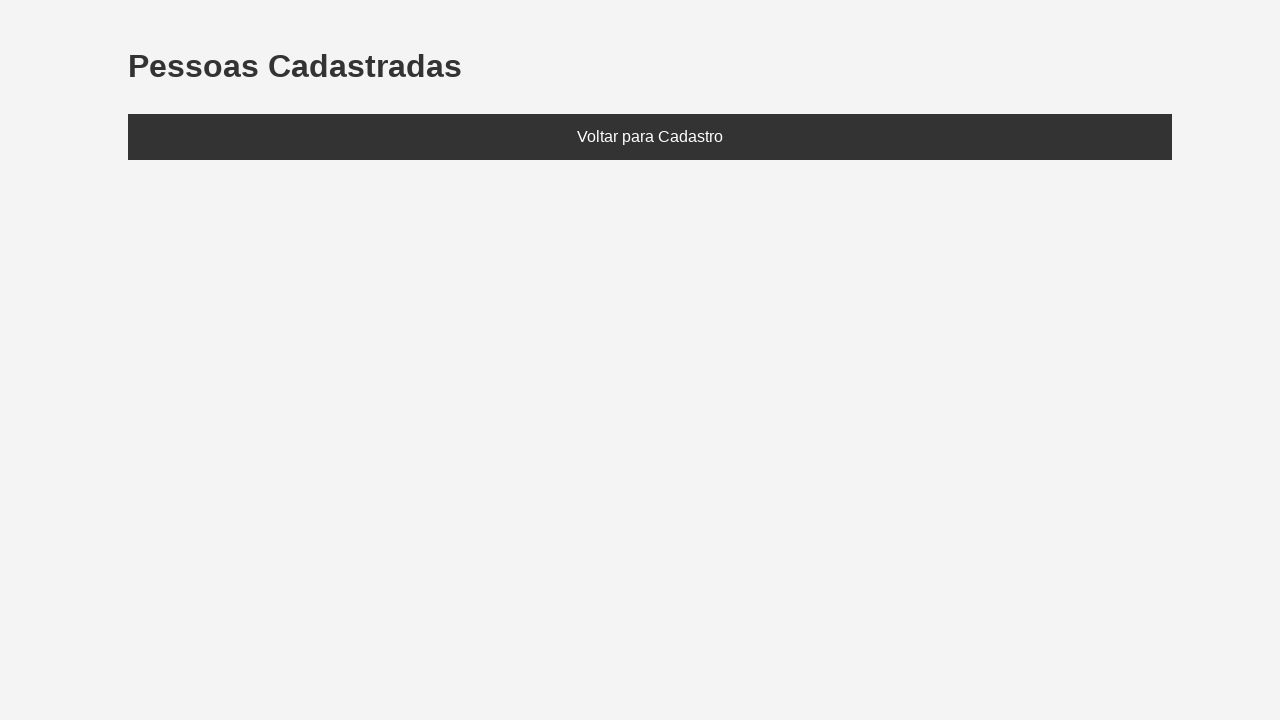

Set localStorage with three people: Ana (20), Bruno (25), Clara (30)
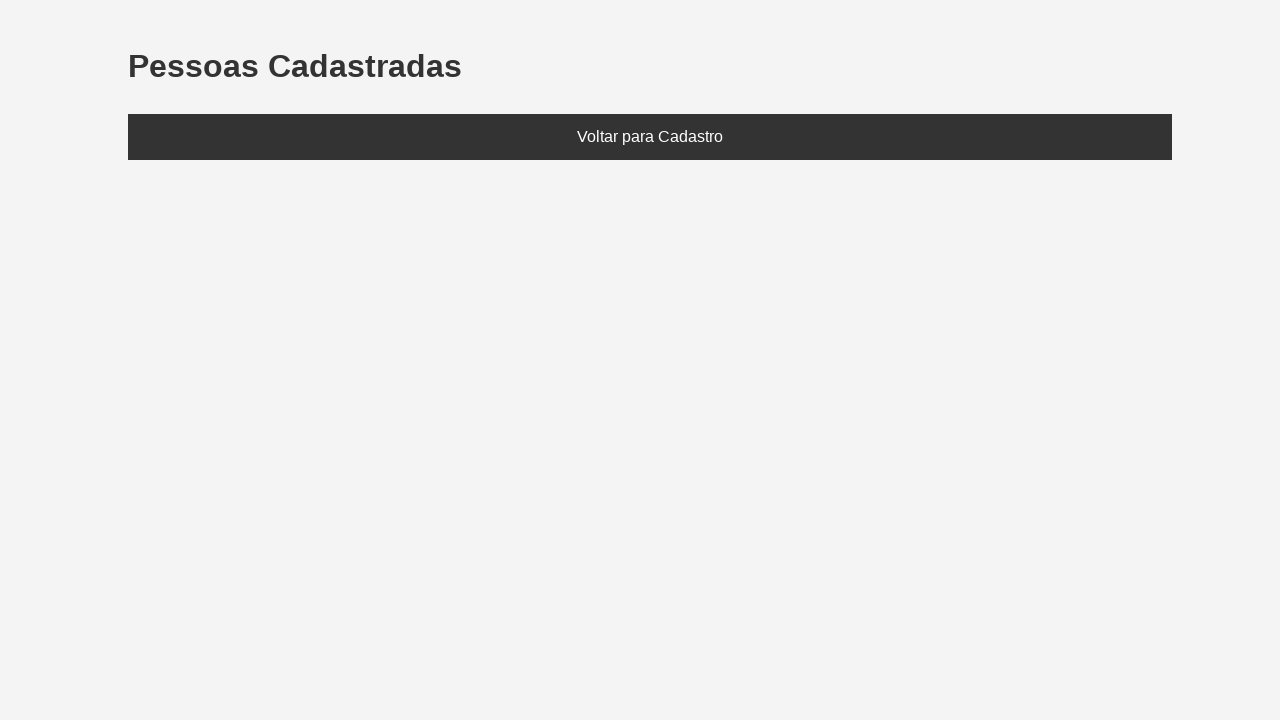

Reloaded page to load data from localStorage
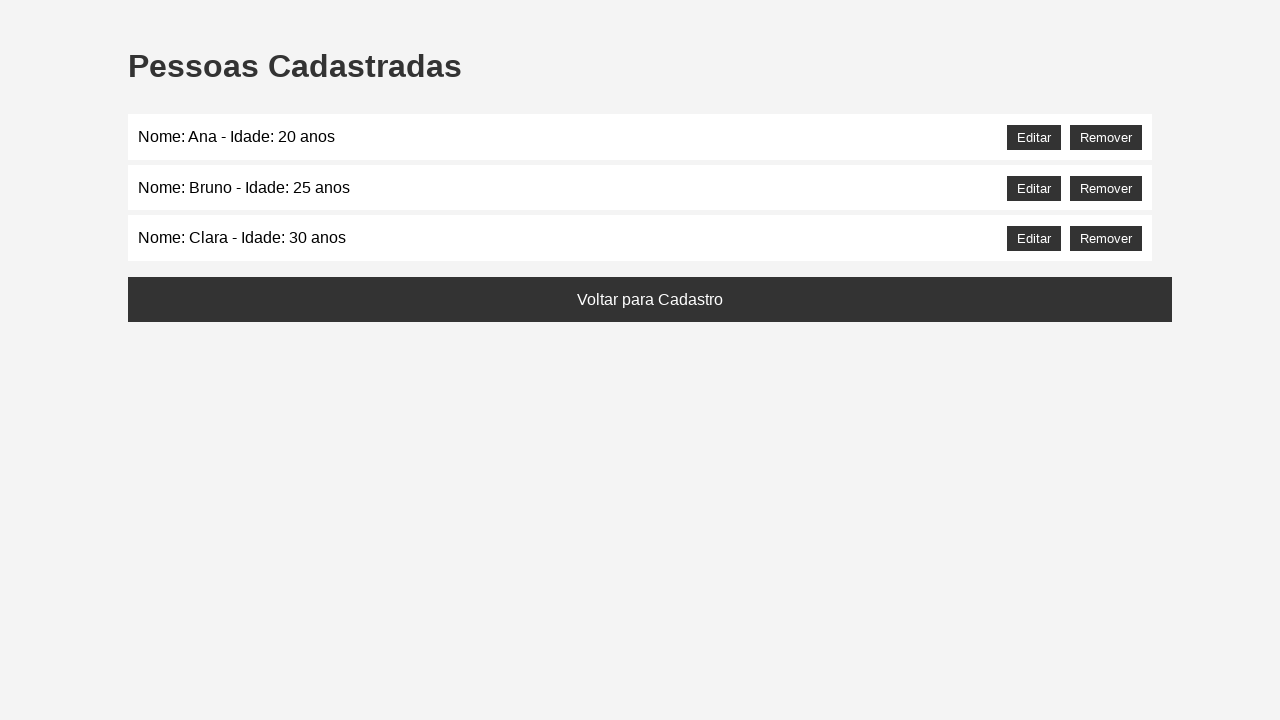

Located the people list element
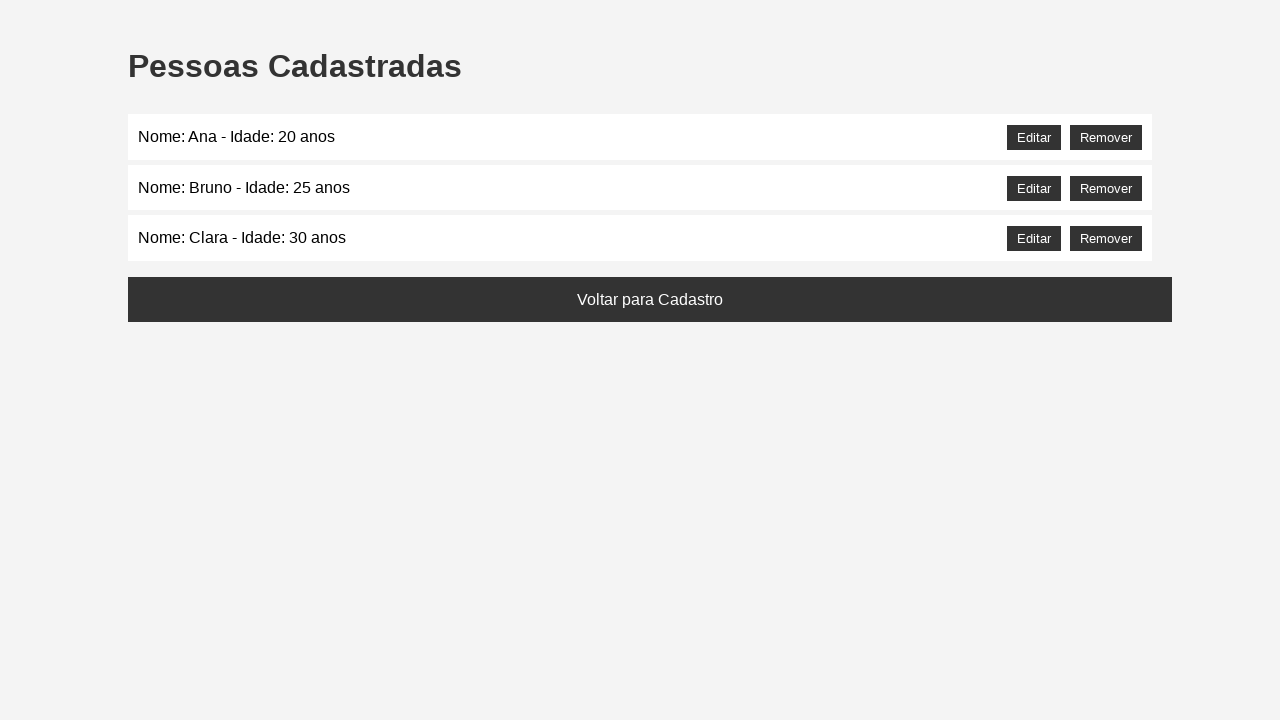

Retrieved text content from people list
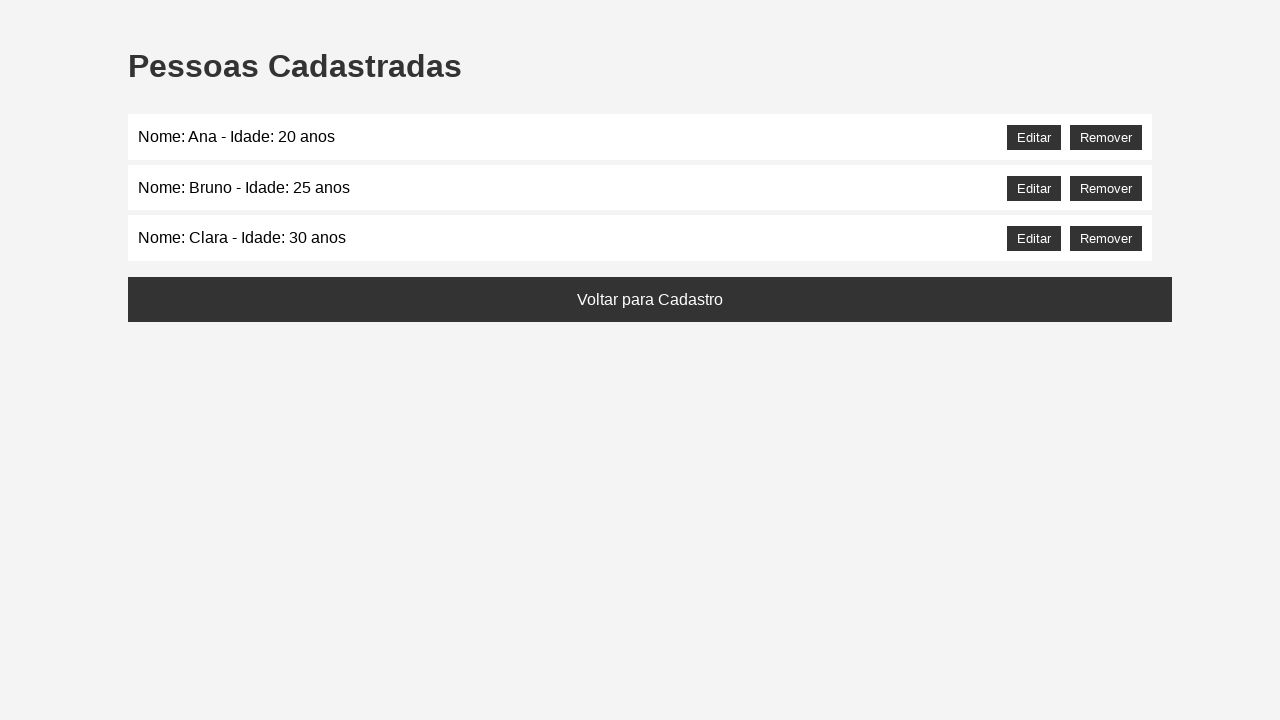

Verified all three names (Ana, Bruno, Clara) appear in the list
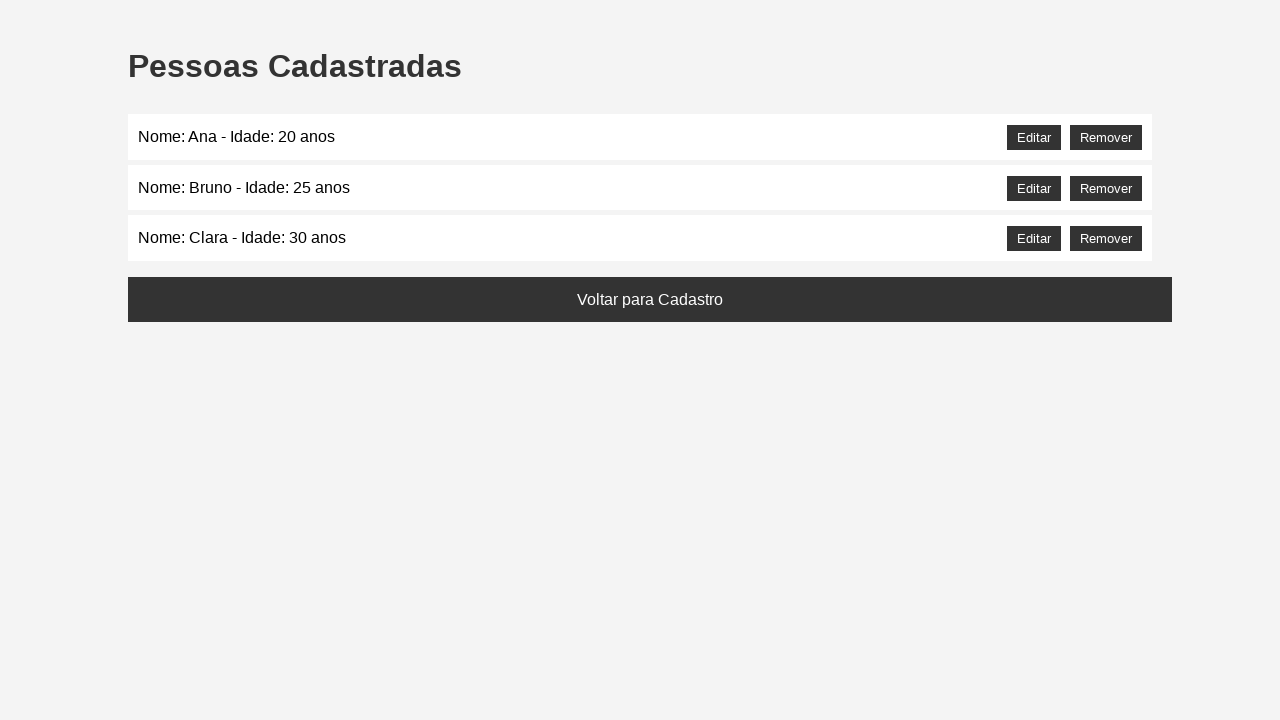

Verified names appear in correct order: Ana, Bruno, Clara
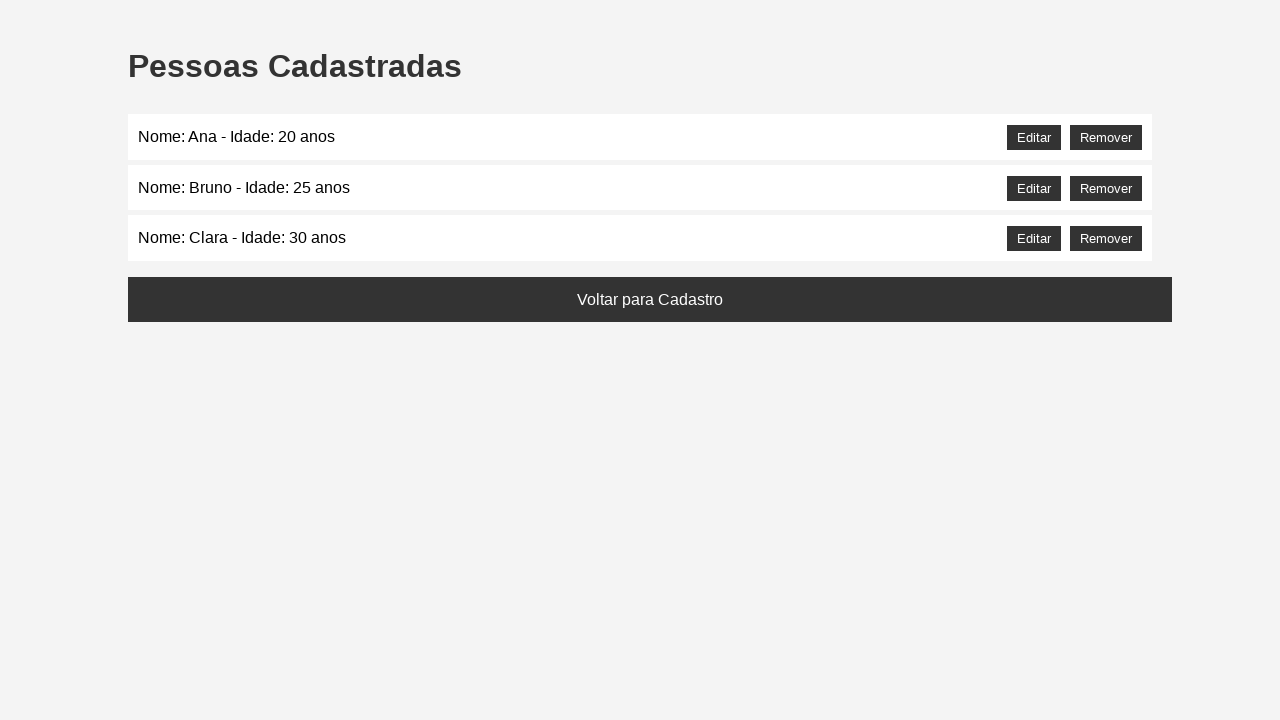

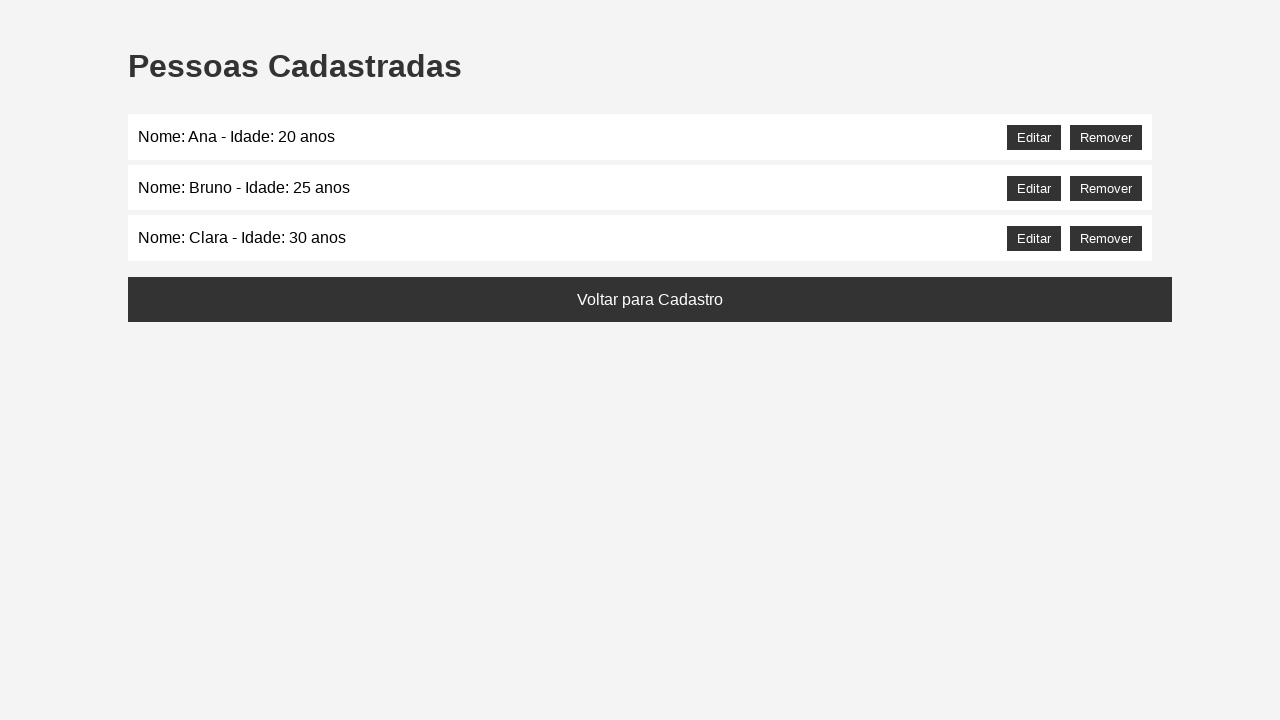